Tests navigation through an educational virtual lab website covering Introduction, Theory, Procedure, Simulator, and Quiz pages. Verifies links work correctly and tests quiz submission functionality with correct, incorrect, and no answers.

Starting URL: http://vem-iitg.vlabs.ac.in/Stator%20Resistance%20Starter%28quiz%29.html

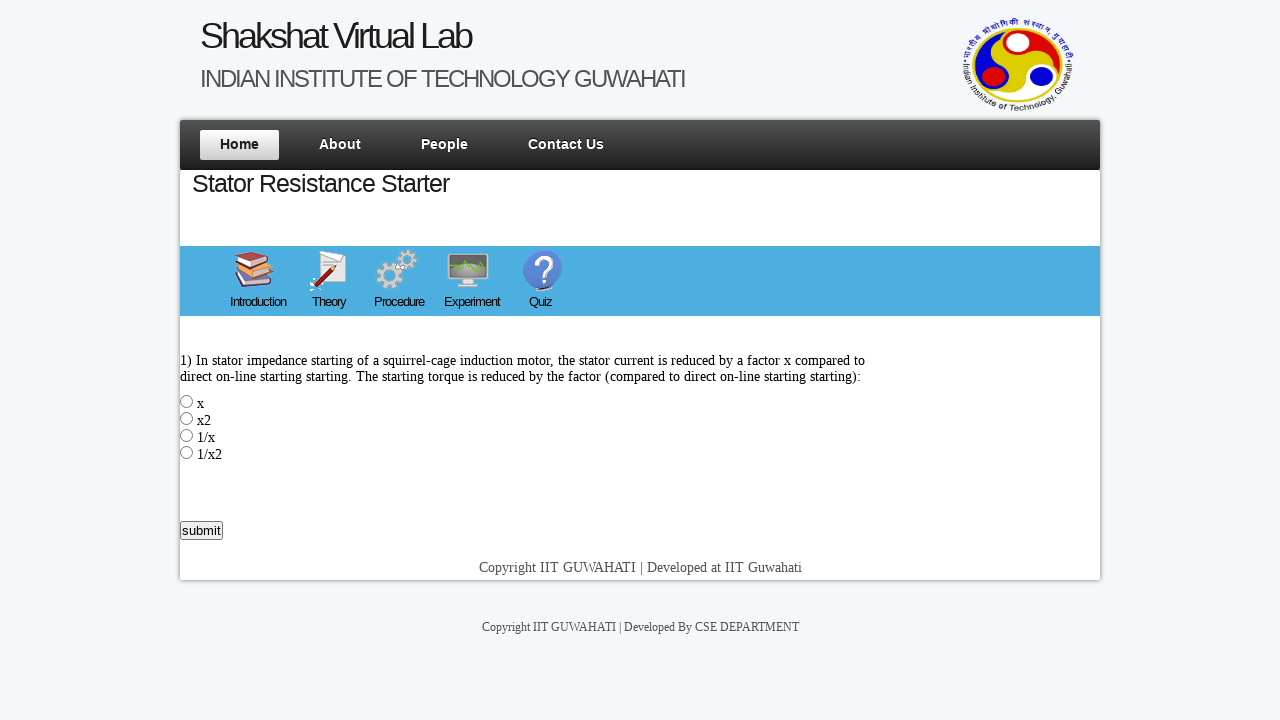

Clicked Introduction link at (248, 285) on xpath=/html/body/div[1]/div[3]/div/div[1]/ul/li[1]
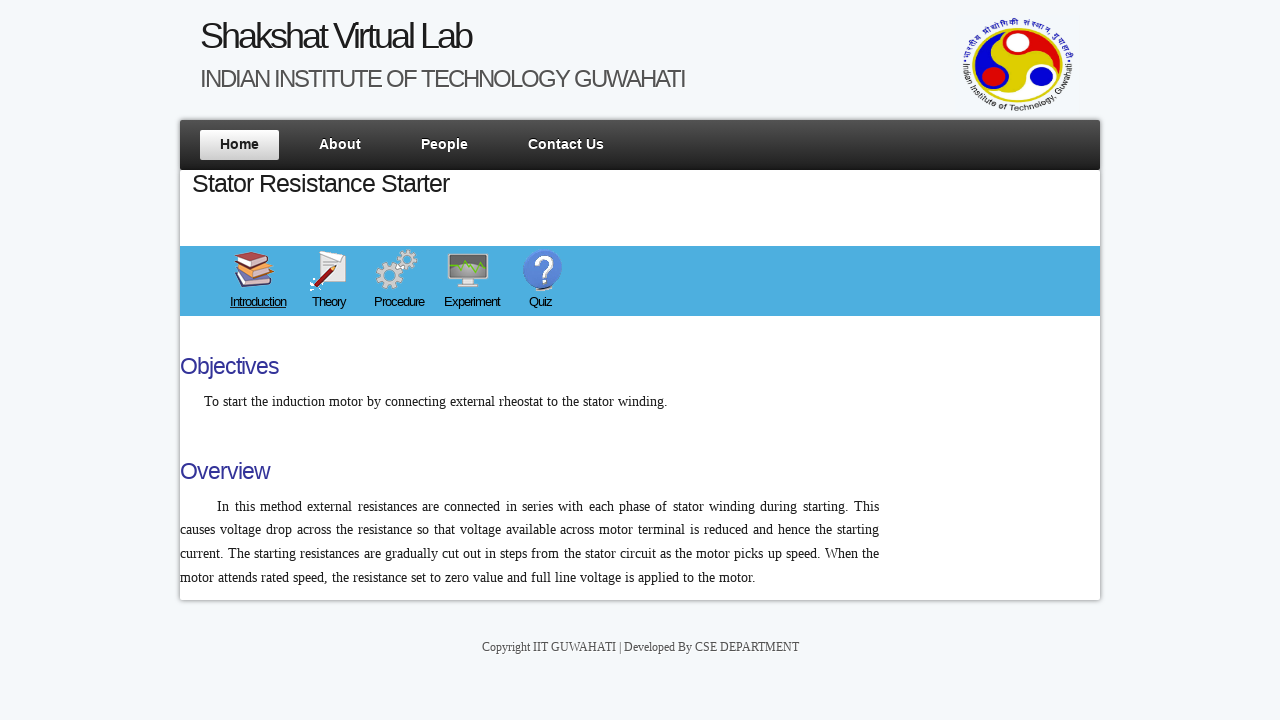

Introduction page loaded
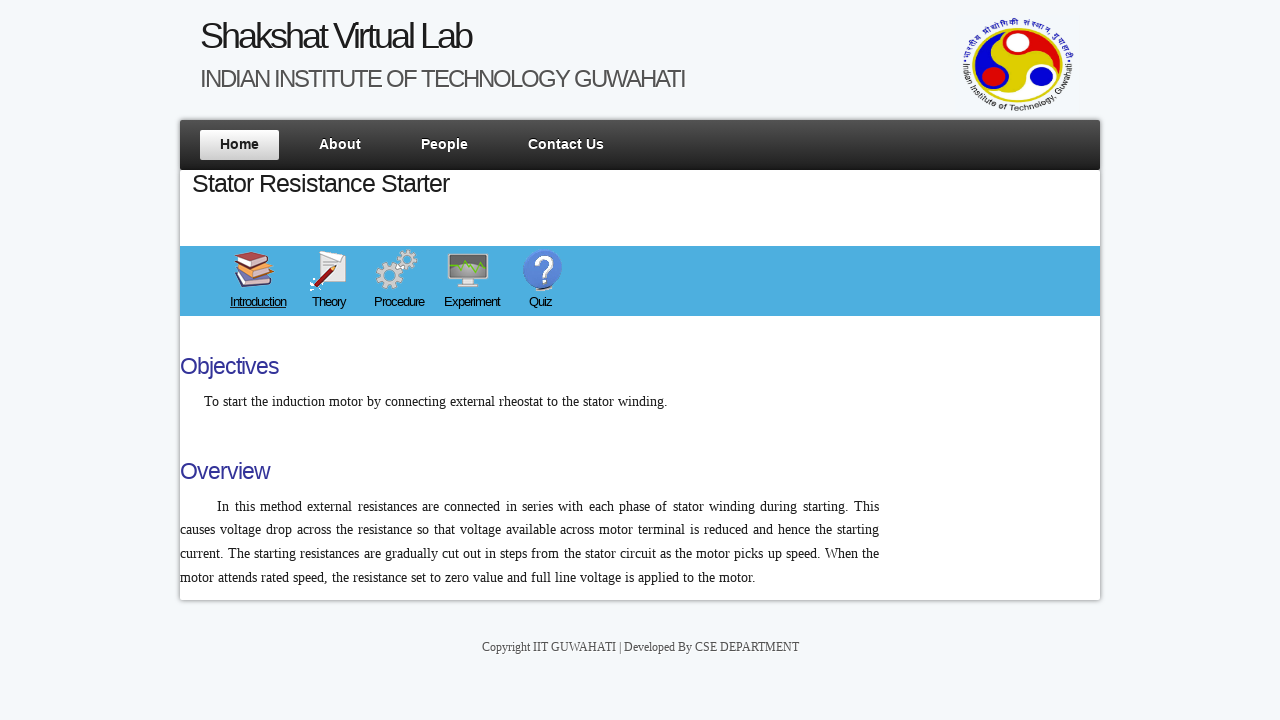

Clicked Theory link at (330, 309) on xpath=/html/body/div[1]/div[3]/div/div[1]/ul/li[2]/a/h6
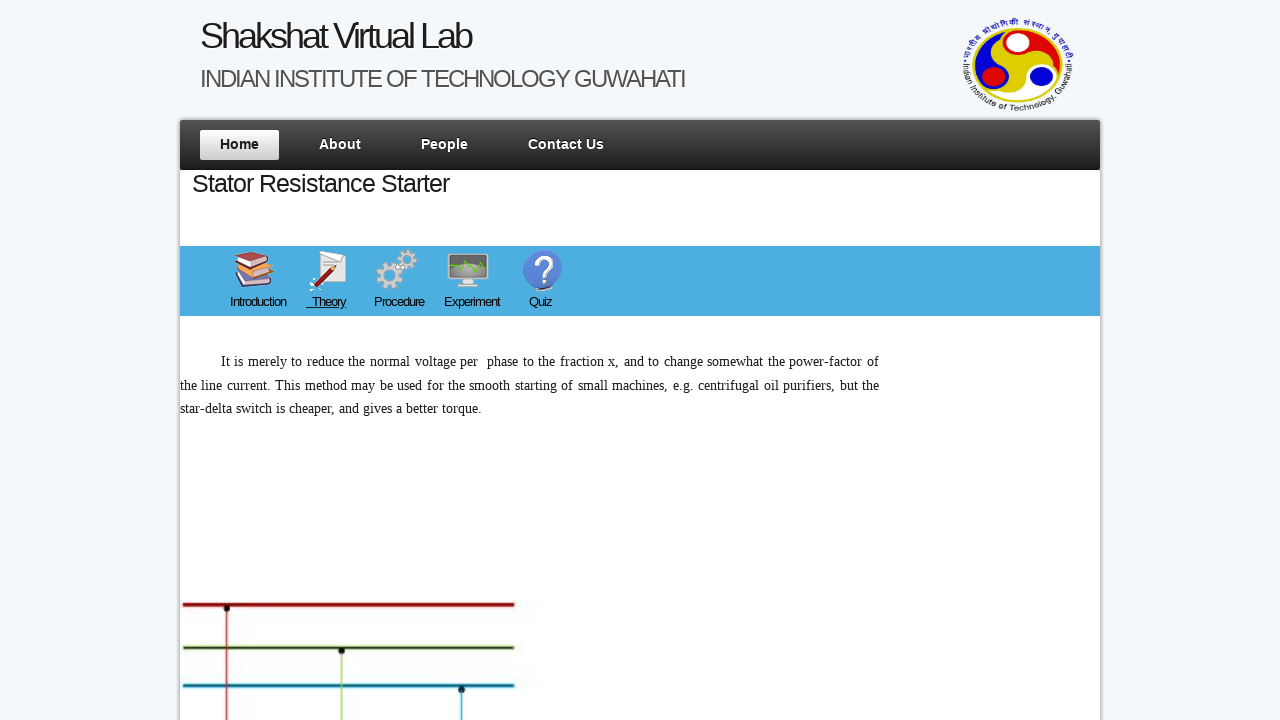

Theory page loaded
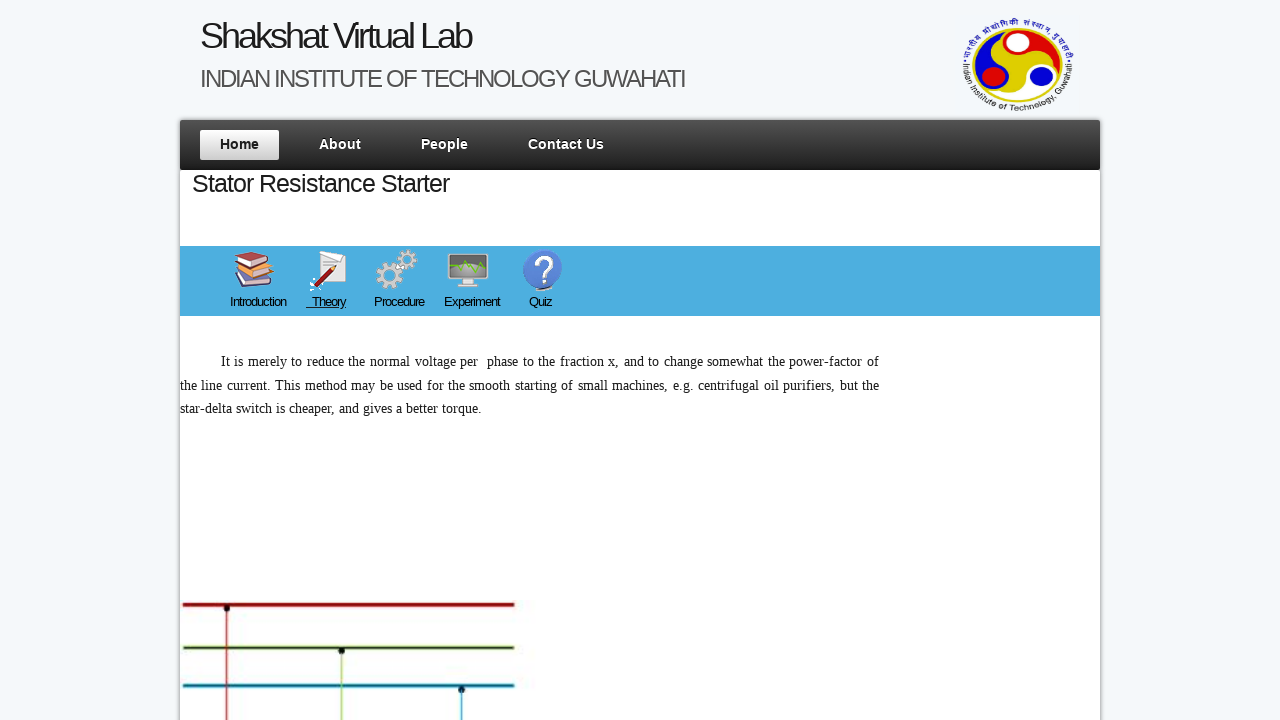

Clicked Procedure link at (399, 309) on xpath=/html/body/div/div[3]/div/div[1]/ul/li[3]/a/h6
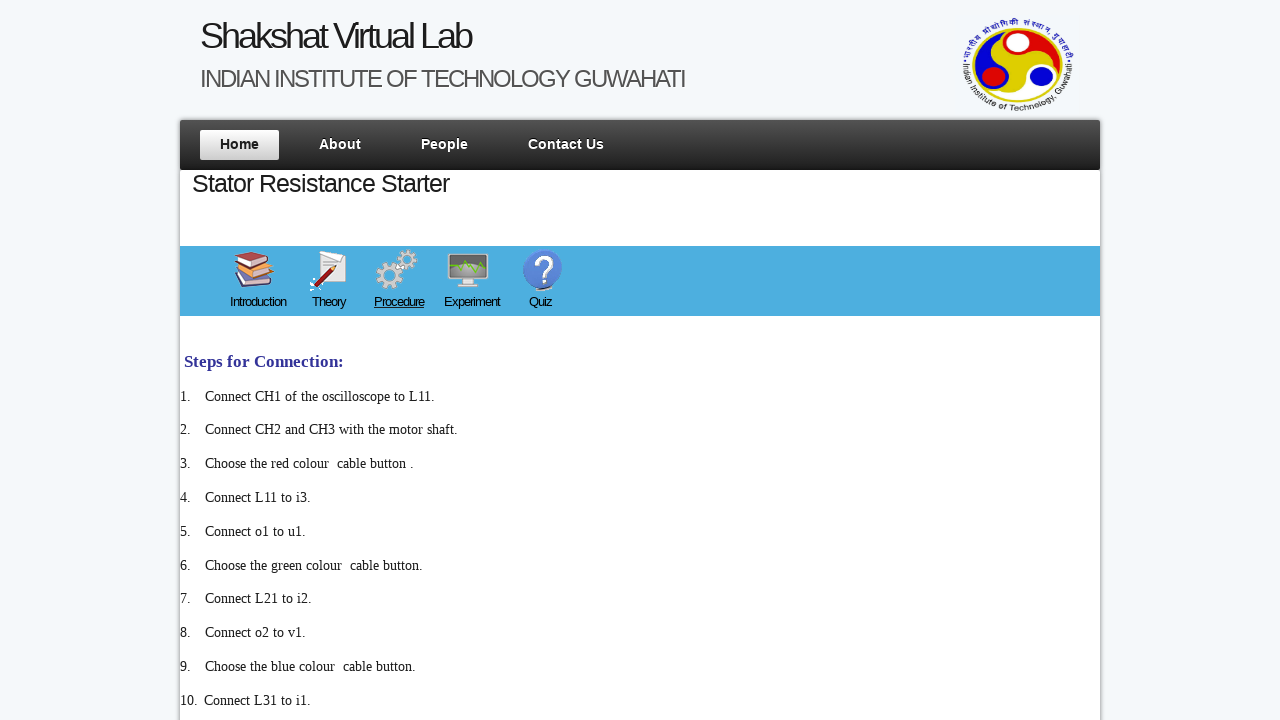

Procedure page loaded
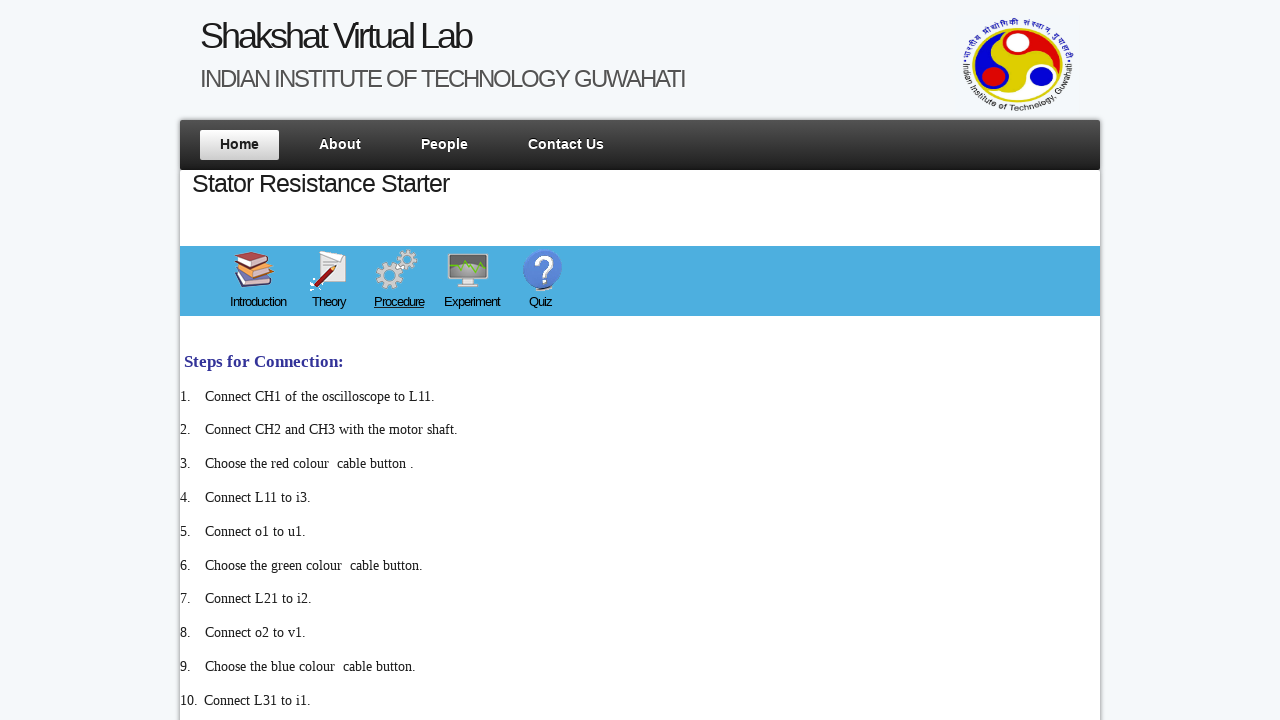

Clicked YouTube video link on procedure page at (196, 589) on xpath=/html/body/div/div[3]/div/div[2]/p[31]/a/span
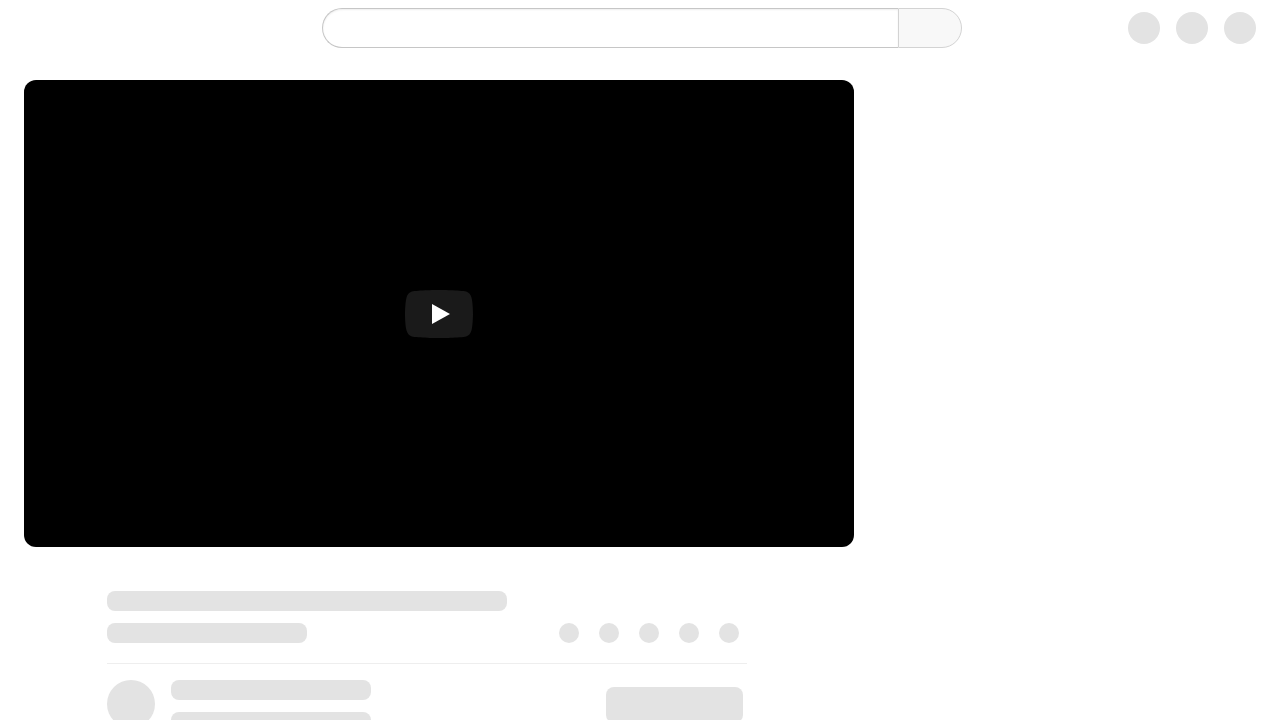

YouTube video link navigated
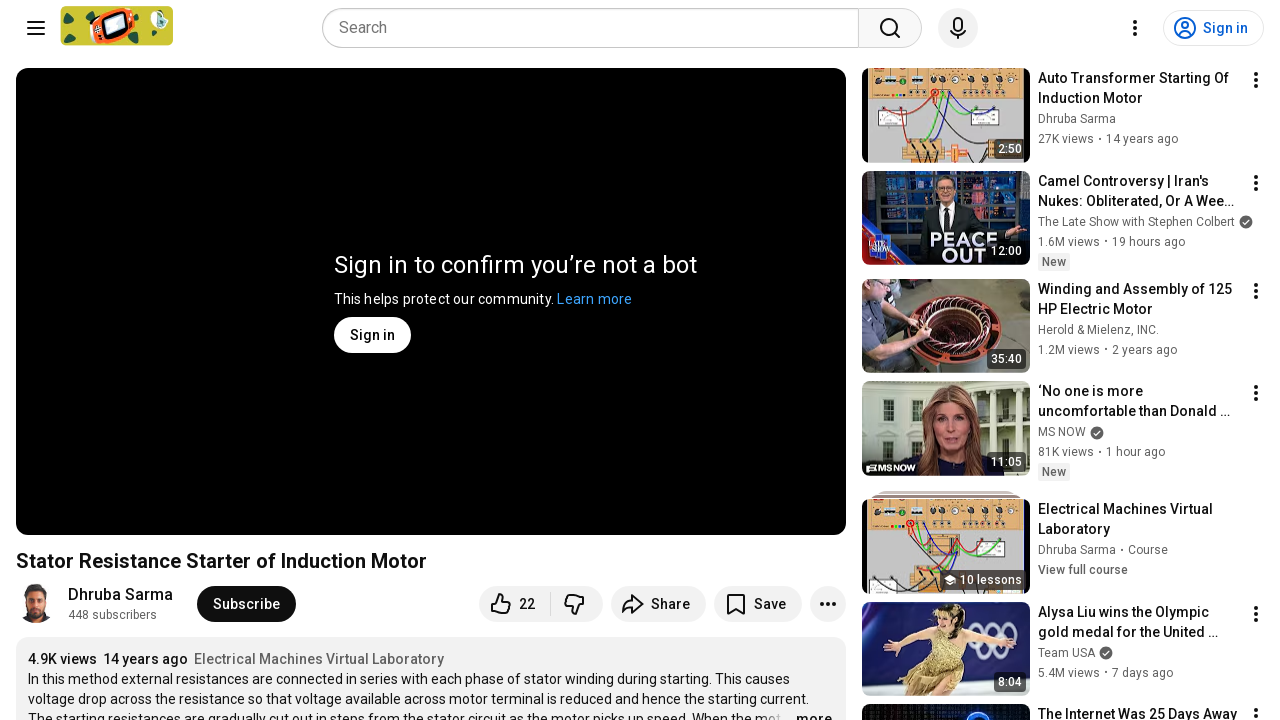

Navigated back to procedure page
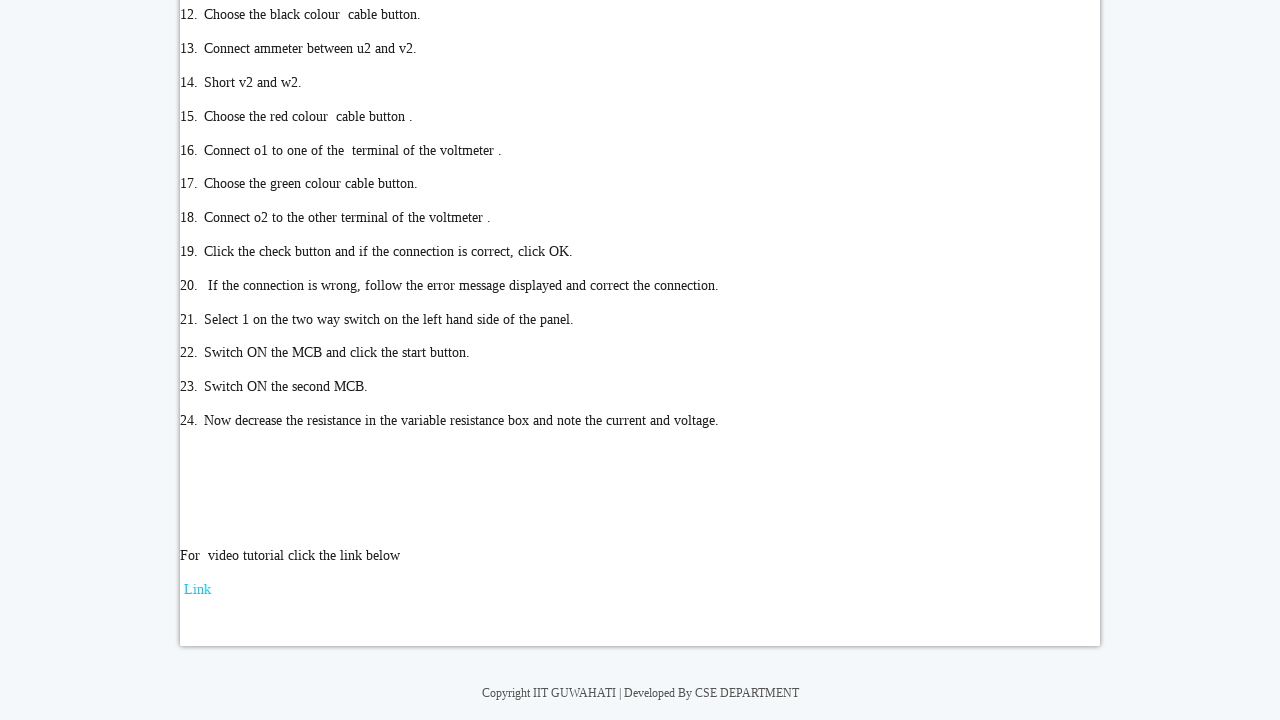

Procedure page reloaded after navigation
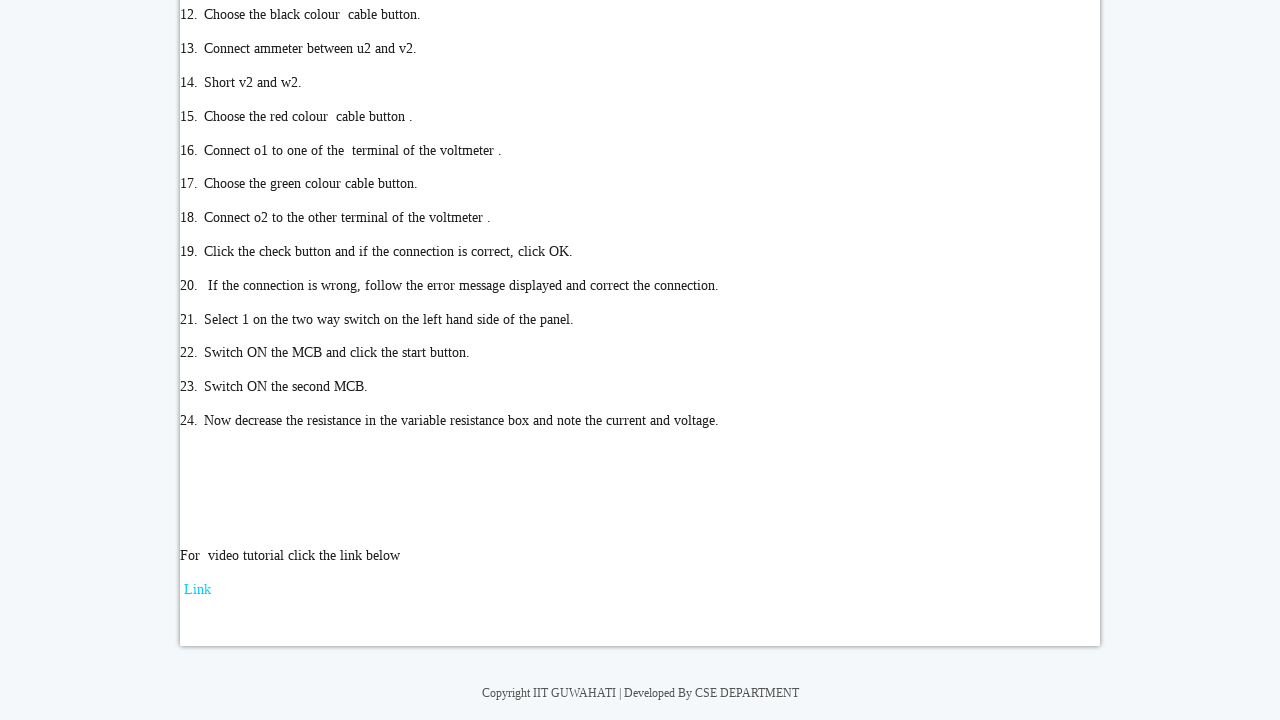

Clicked Simulator link at (472, 309) on xpath=/html/body/div/div[3]/div/div[1]/ul/li[4]/a/h6
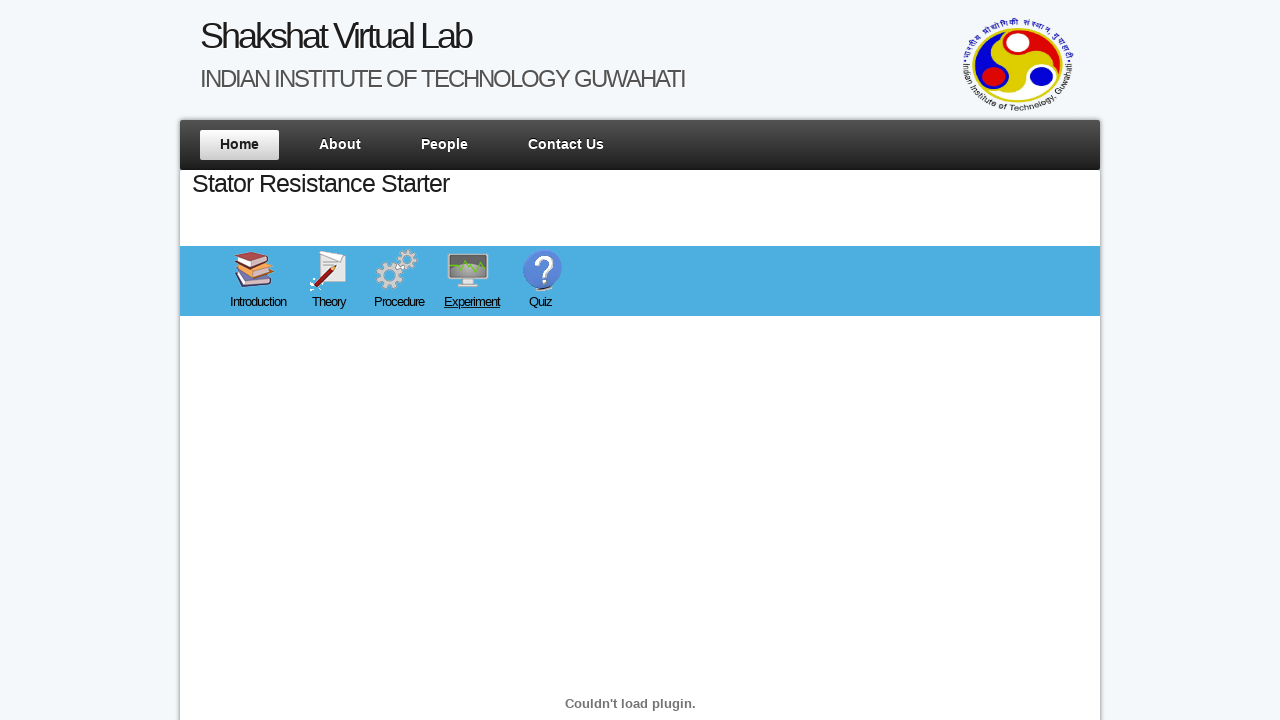

Simulator page loaded
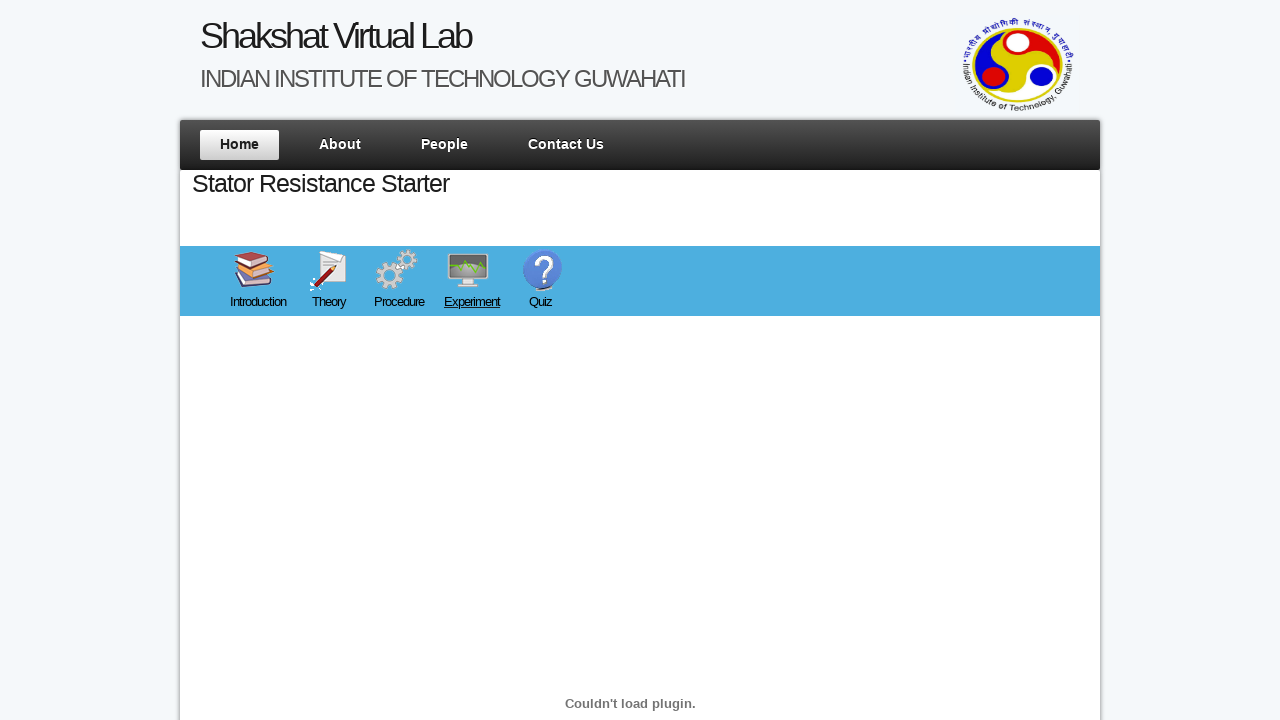

Clicked Quiz link at (544, 309) on xpath=/html/body/div[1]/div[3]/div/div[1]/ul/li[5]/a/h6
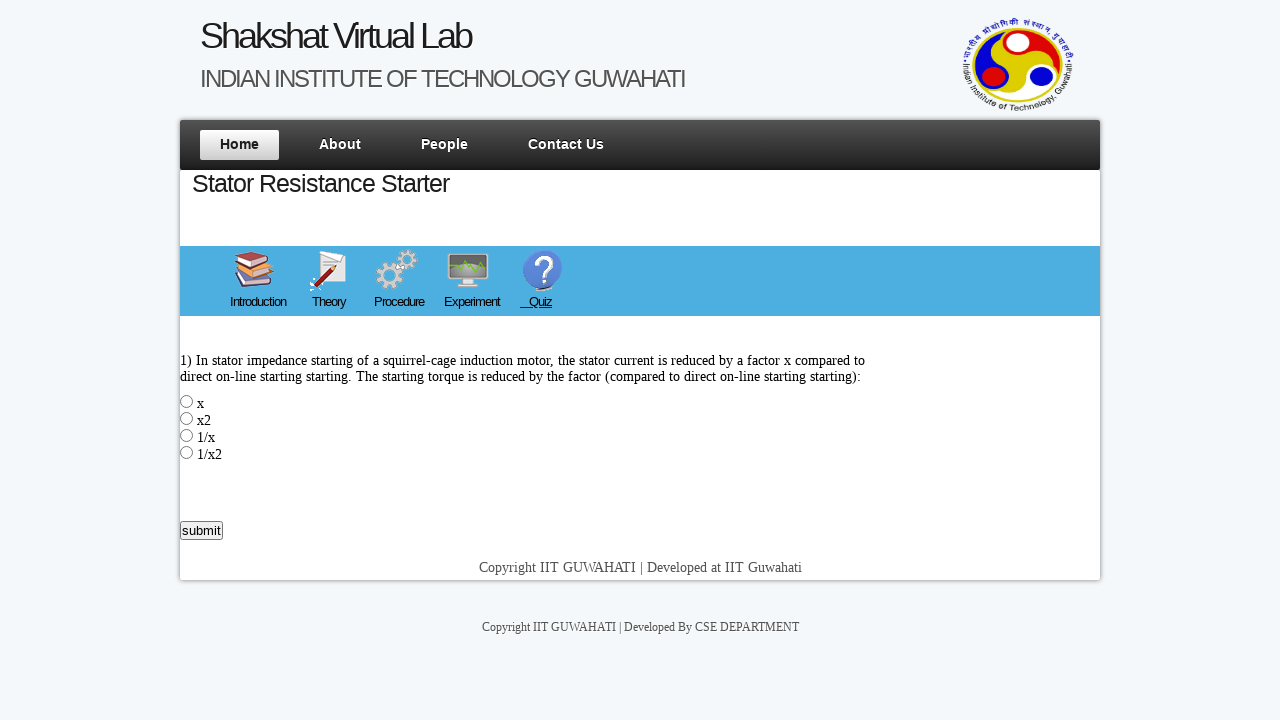

Quiz page loaded
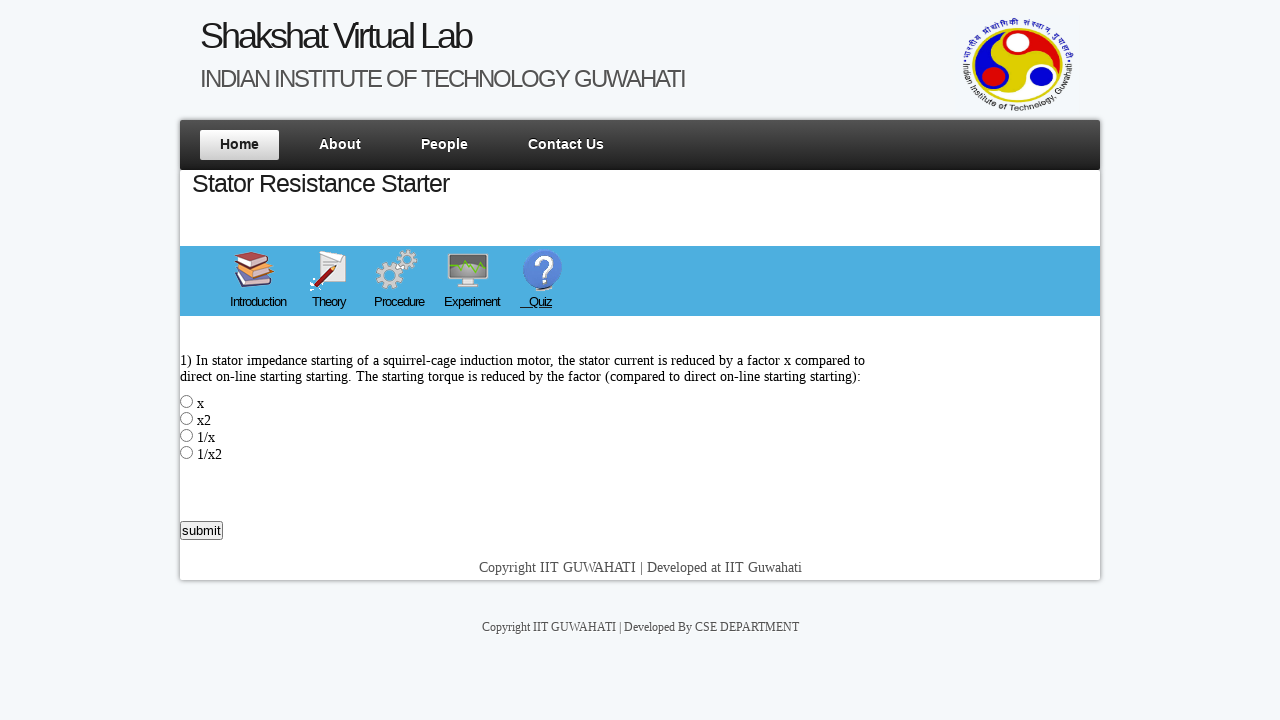

Selected correct answer (second option) for quiz at (186, 418) on xpath=/html/body/div[1]/div[3]/div/div[2]/div/div[2]/input[2]
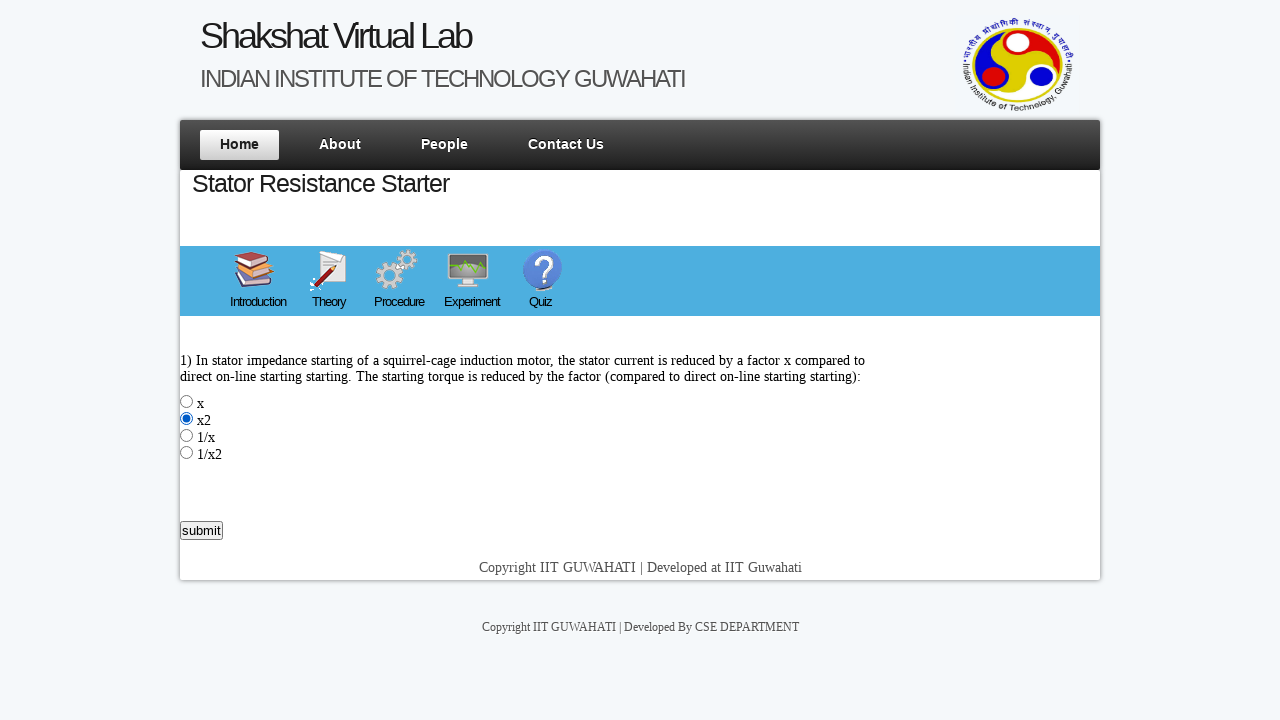

Clicked submit button for correct answer test at (202, 530) on xpath=/html/body/div[1]/div[3]/div/div[2]/div/input[3]
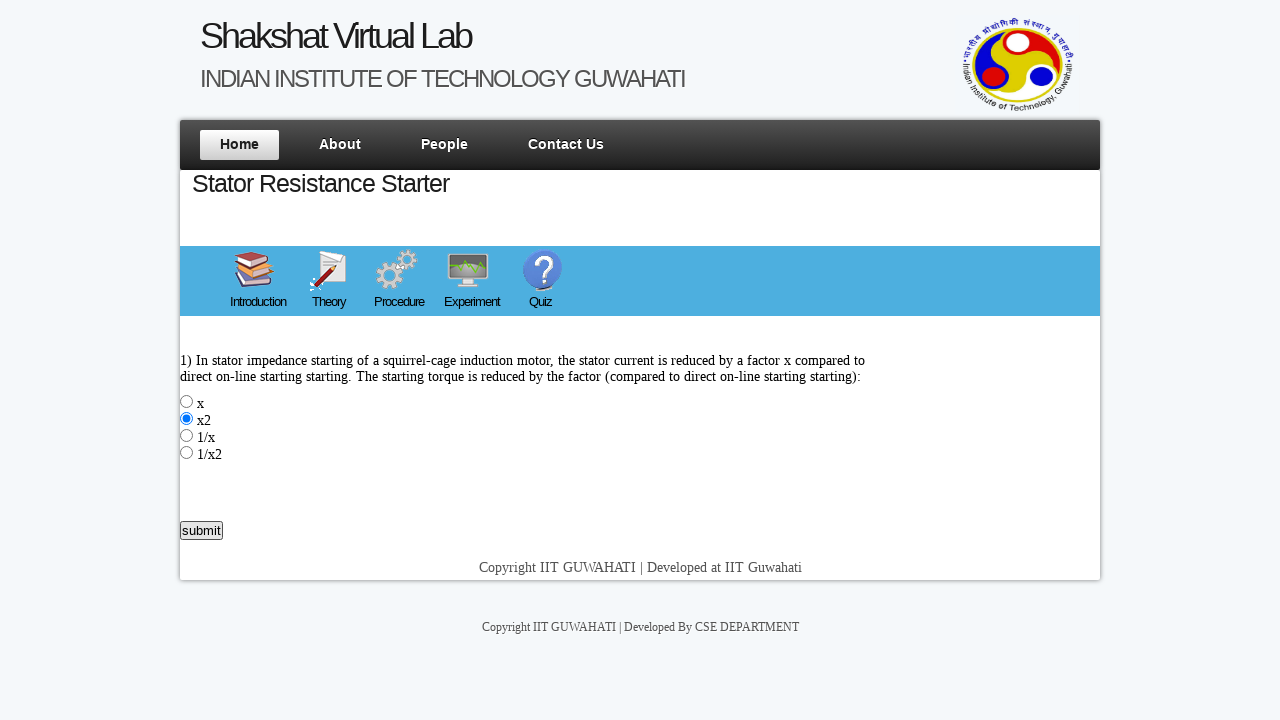

Quiz submission with correct answer processed
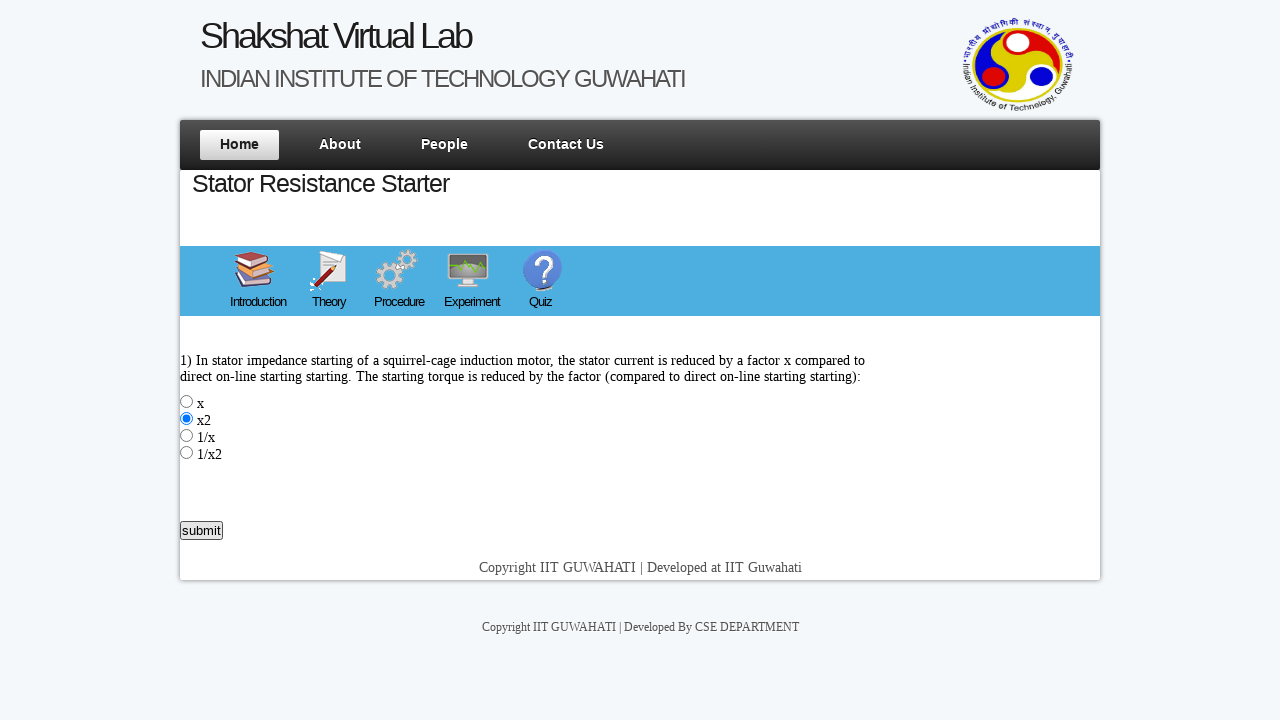

Refreshed page for next quiz test
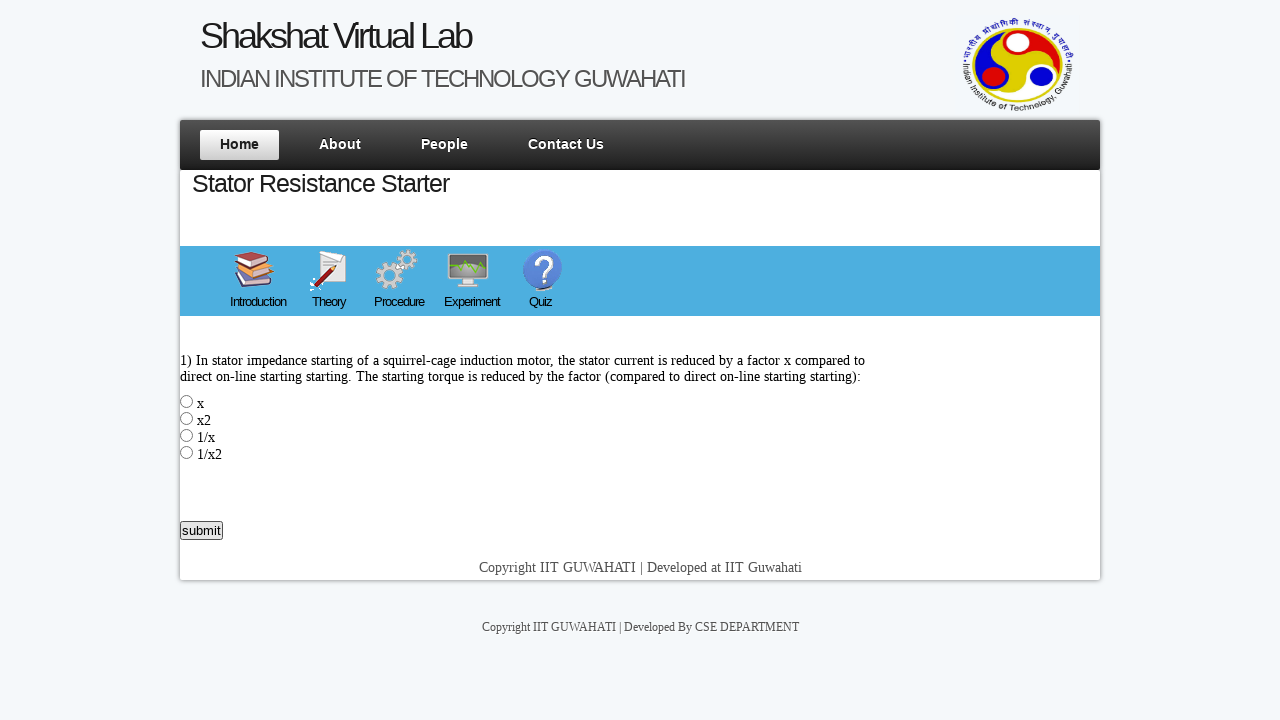

Page reloaded for wrong answer test
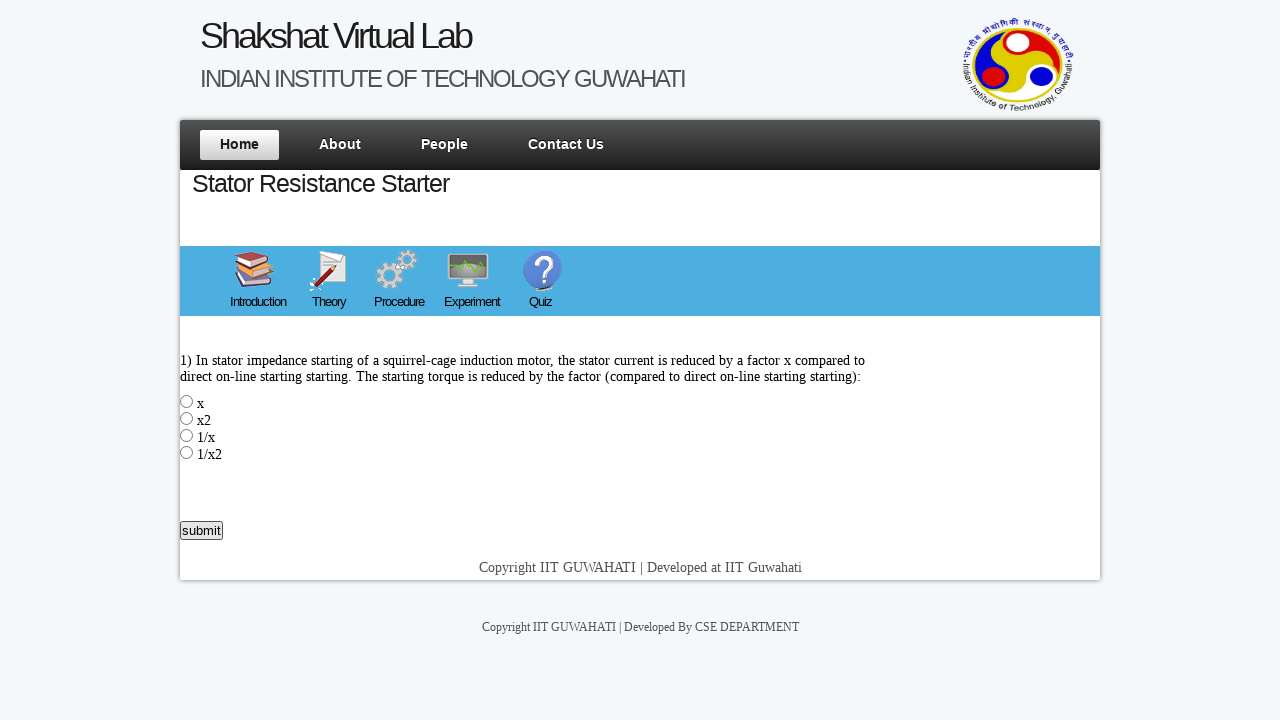

Selected incorrect answer (first option) for quiz at (186, 402) on xpath=/html/body/div[1]/div[3]/div/div[2]/div/div[2]/input[1]
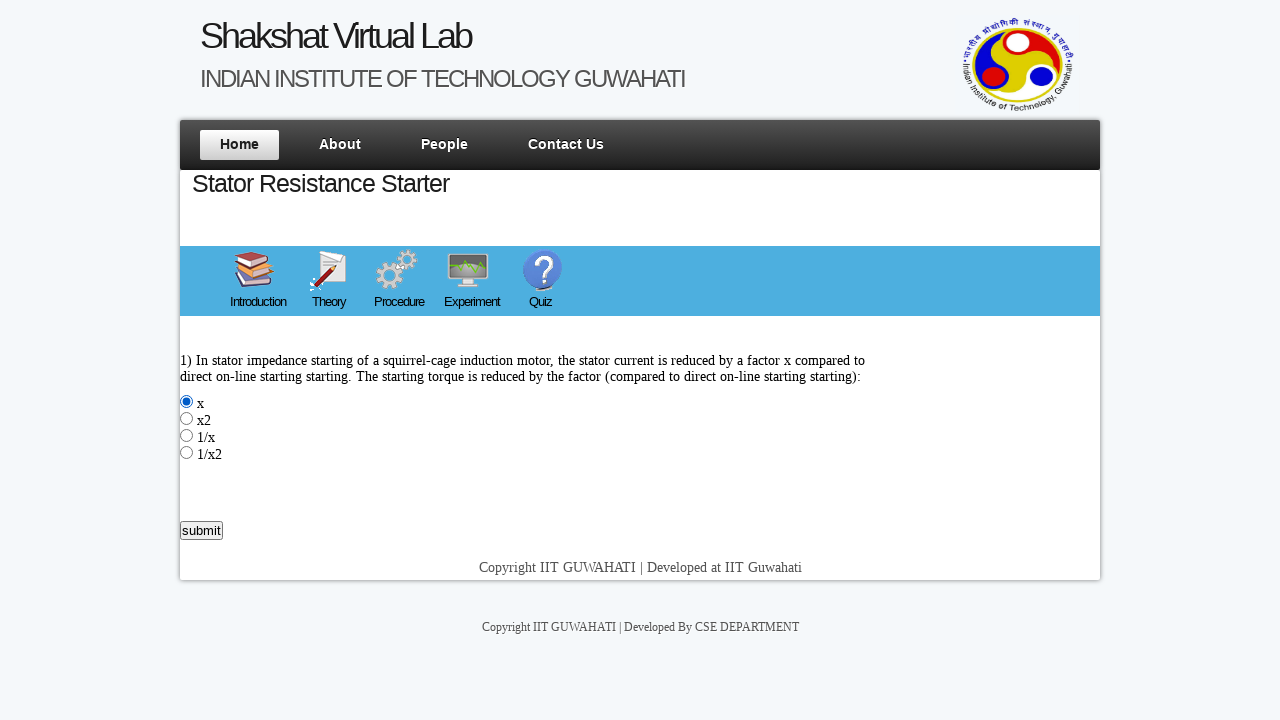

Clicked submit button for incorrect answer test at (202, 530) on xpath=/html/body/div[1]/div[3]/div/div[2]/div/input[3]
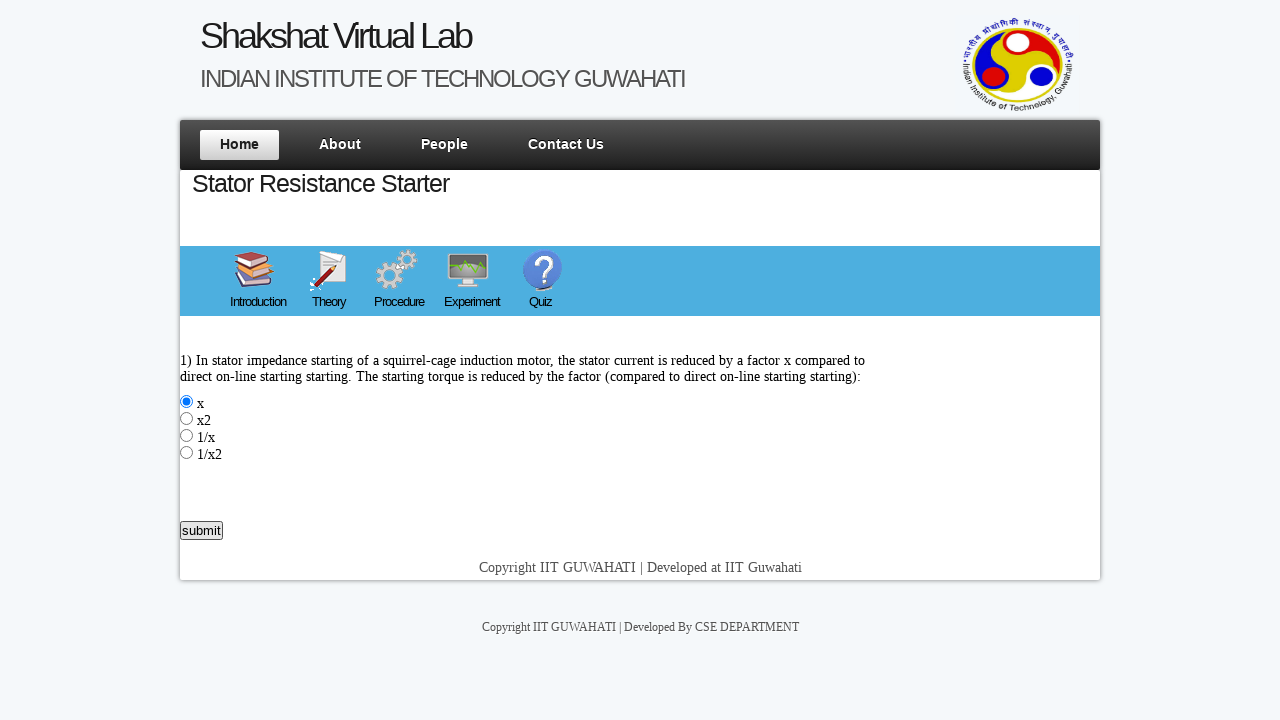

Quiz submission with incorrect answer processed
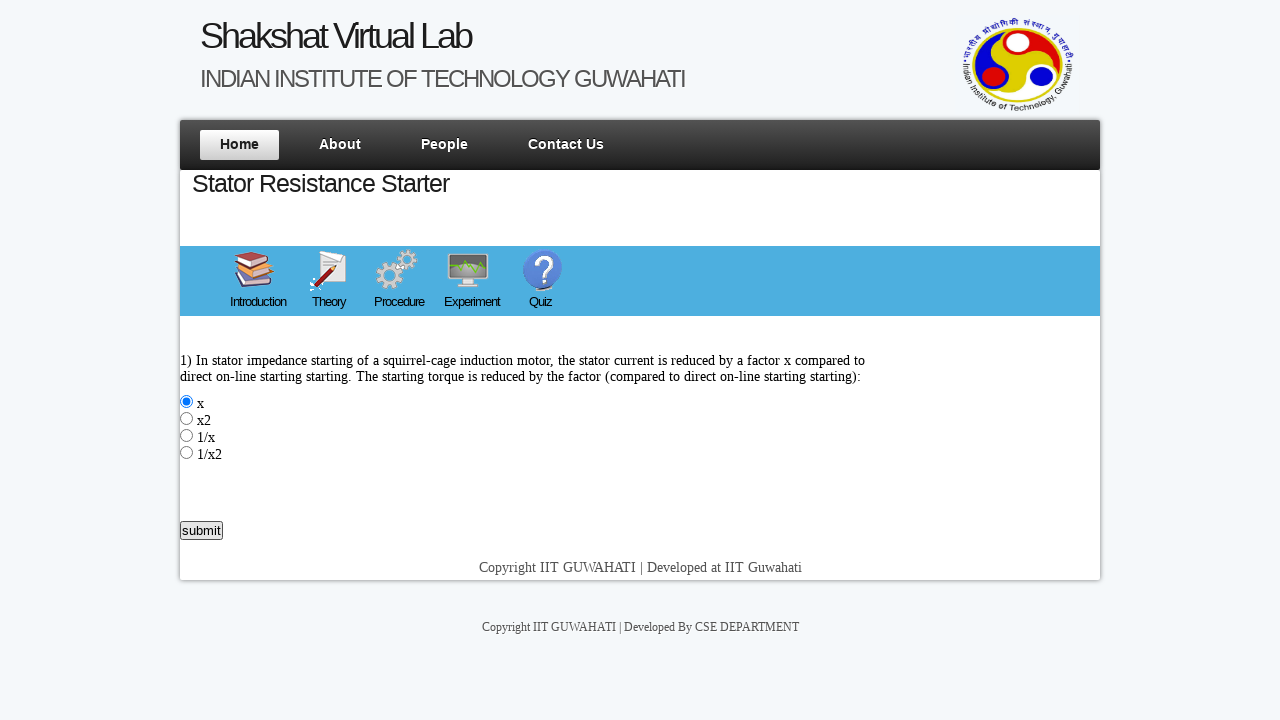

Refreshed page for no answer test
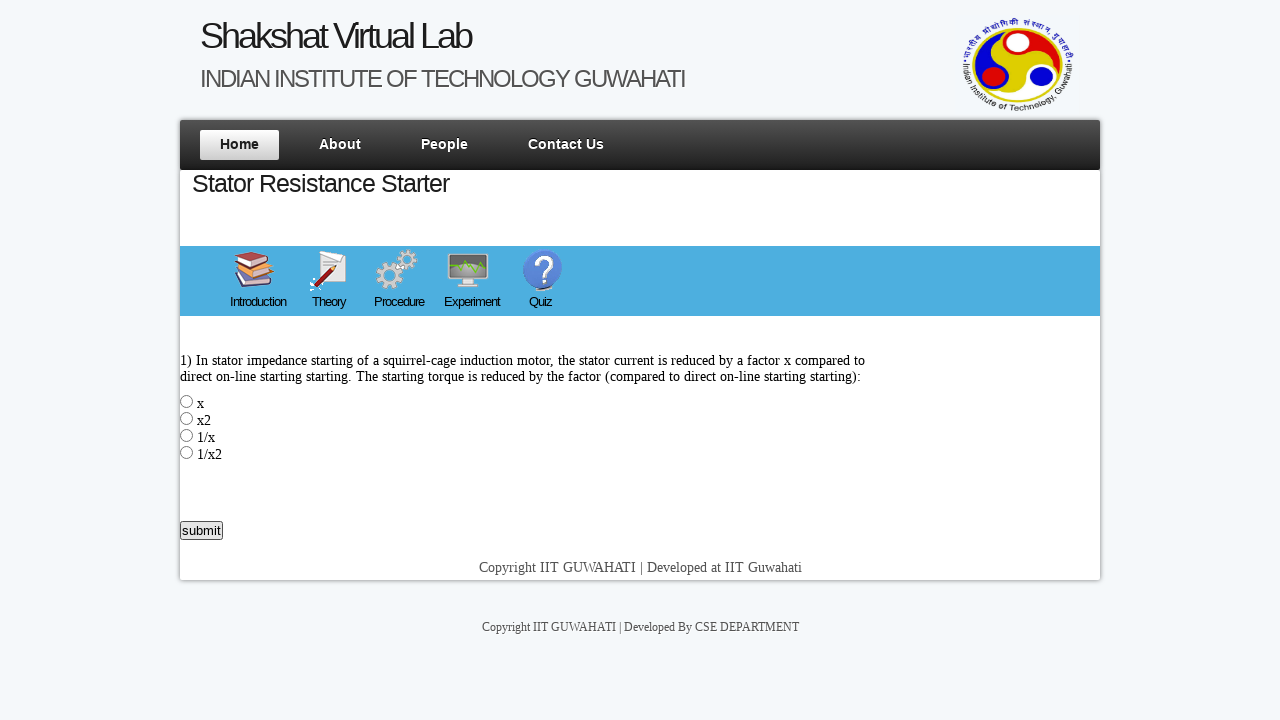

Page reloaded for no answer test
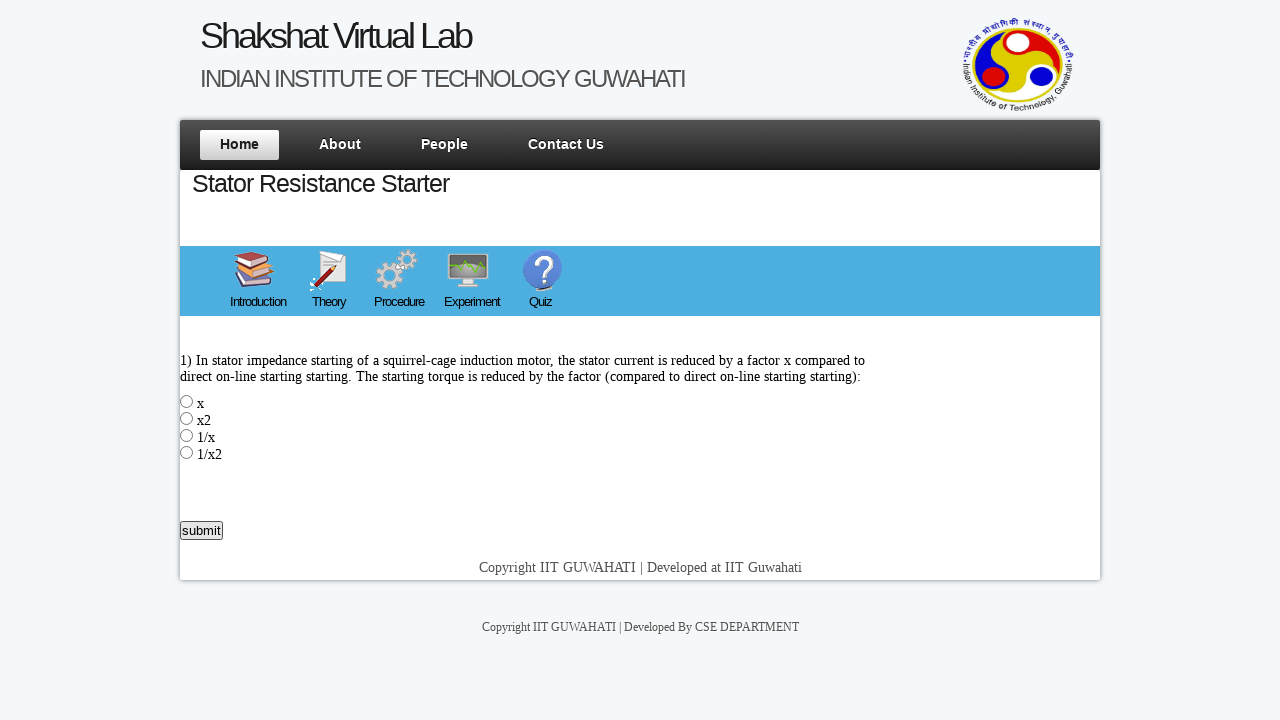

Clicked submit button without selecting any answer at (202, 530) on xpath=/html/body/div[1]/div[3]/div/div[2]/div/input[3]
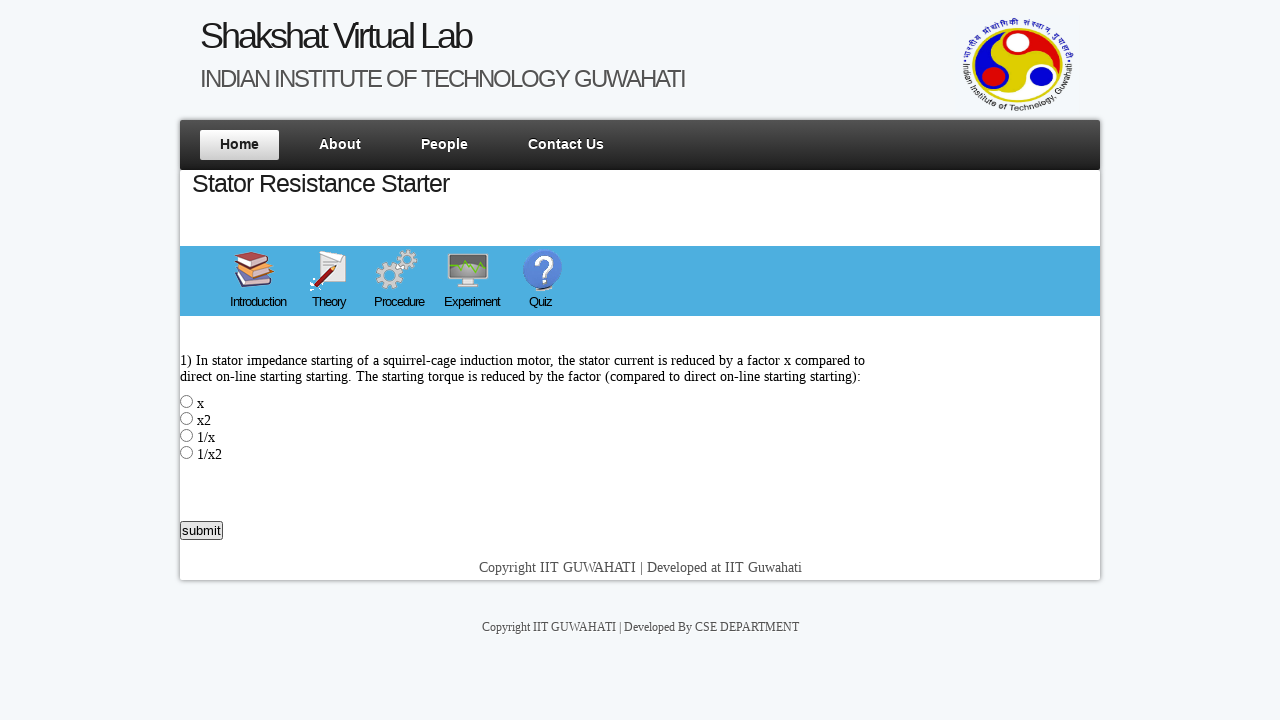

Quiz submission with no answer processed
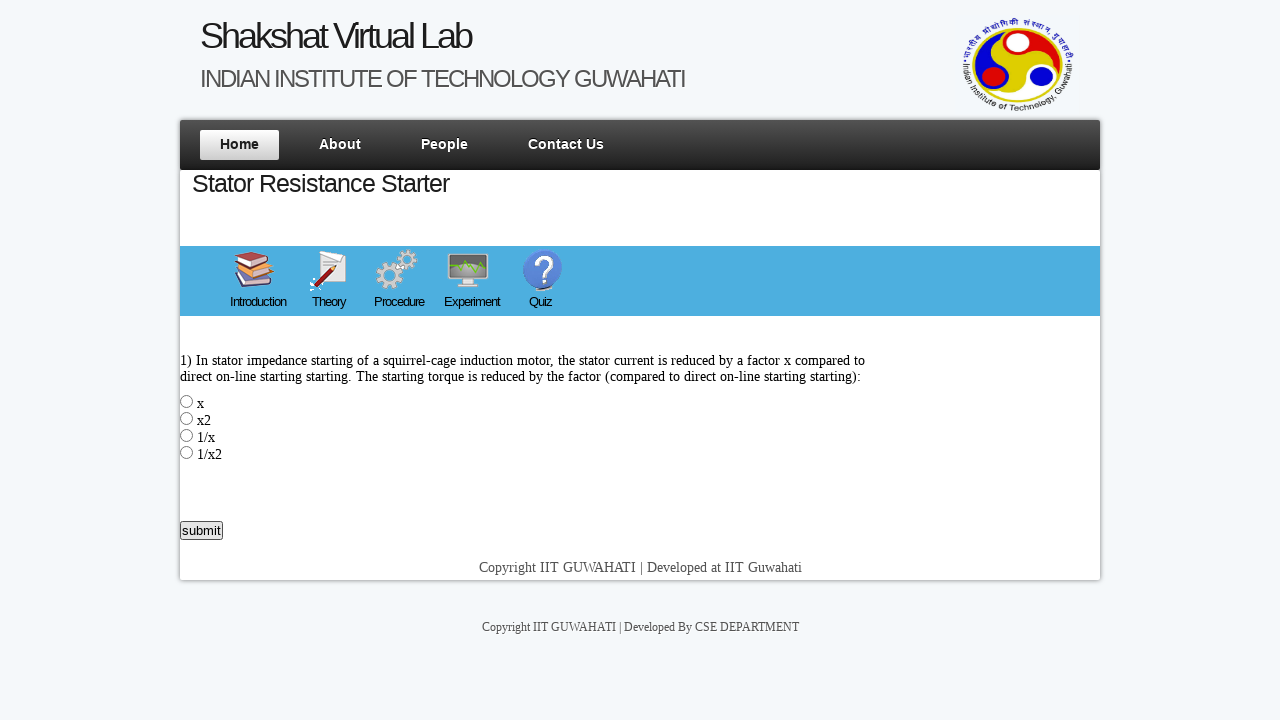

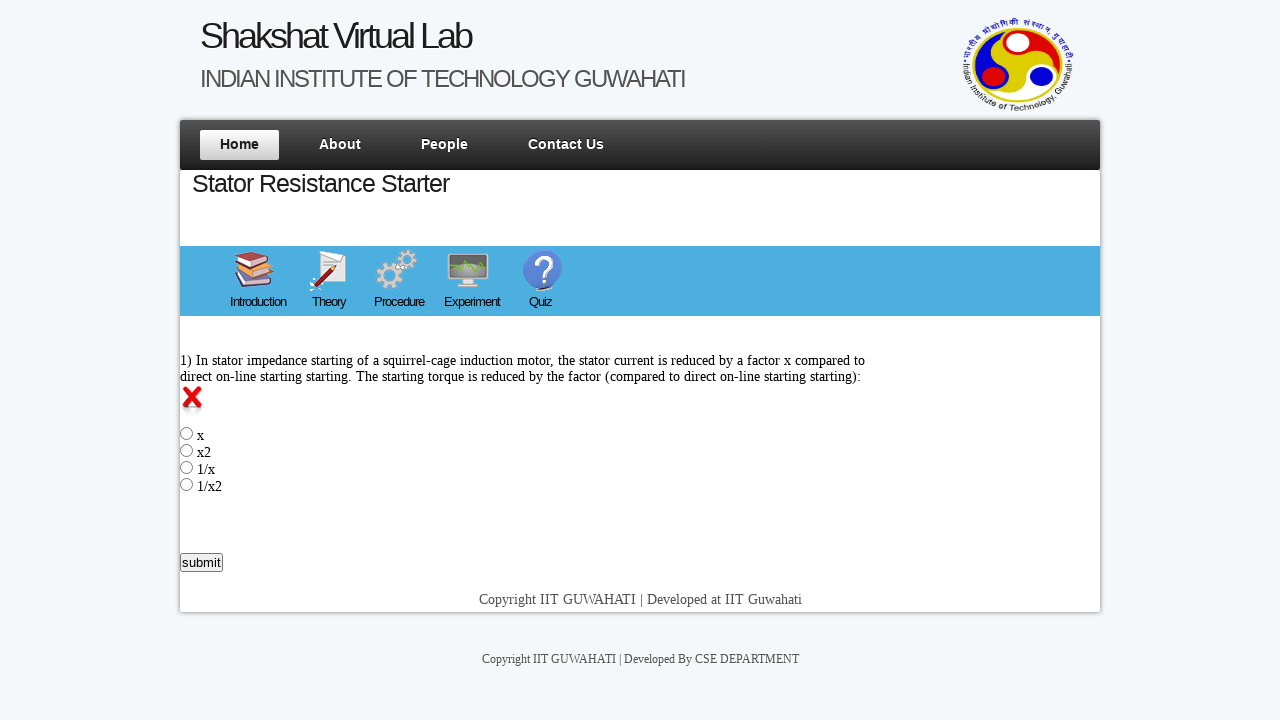